Tests a registration form by filling in first name, last name, and email fields, then submitting the form and verifying a welcome message appears.

Starting URL: http://suninjuly.github.io/registration1.html

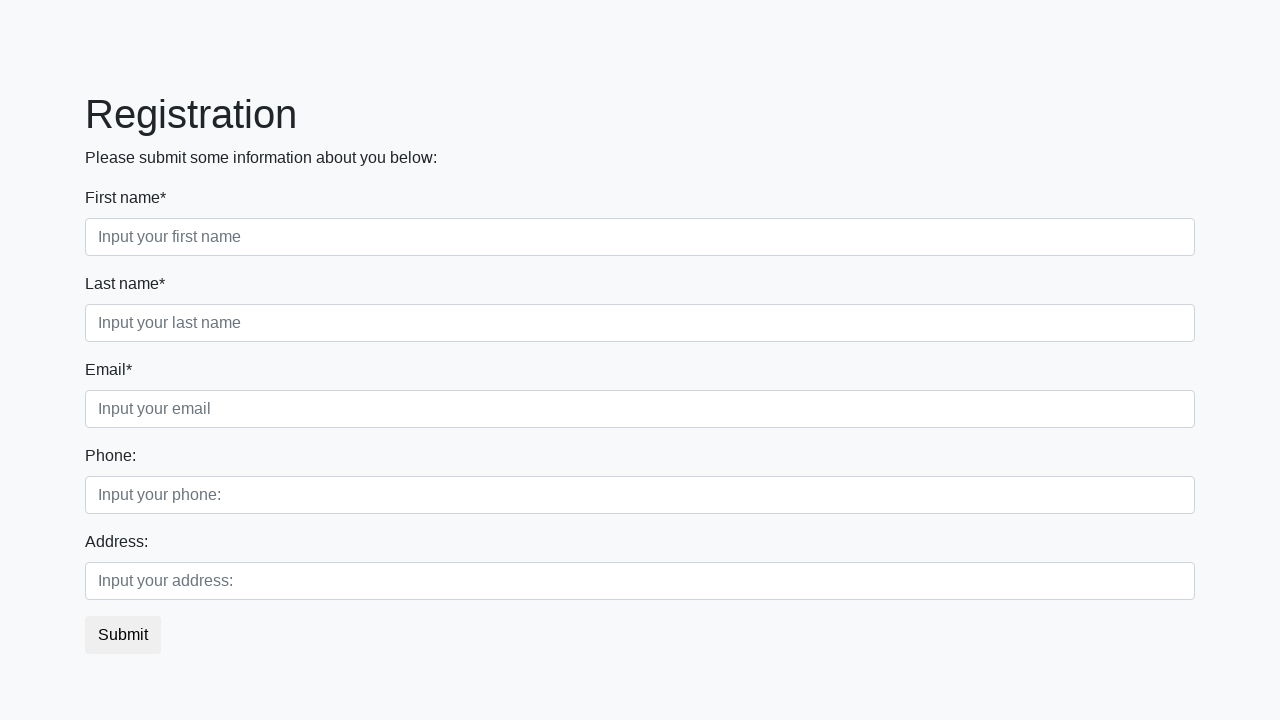

Filled first name field with 'Marcus' on input[placeholder="Input your first name"]
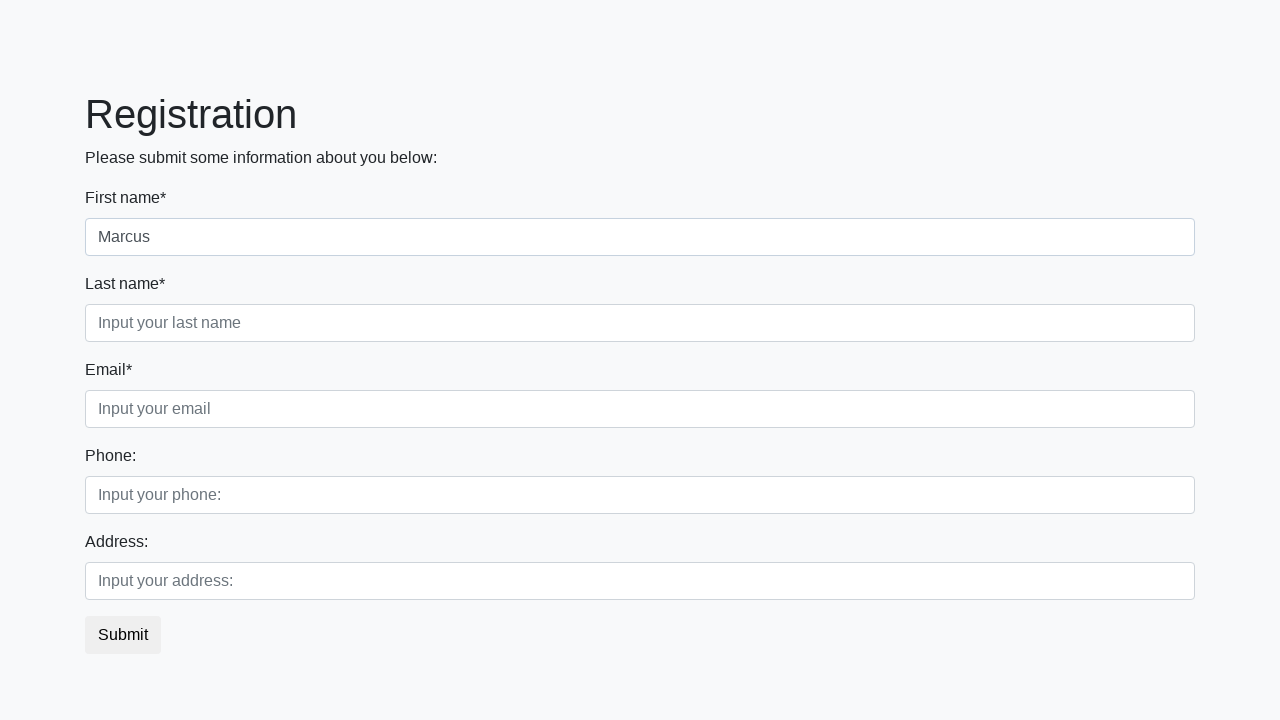

Filled last name field with 'Thompson' on input[placeholder="Input your last name"]
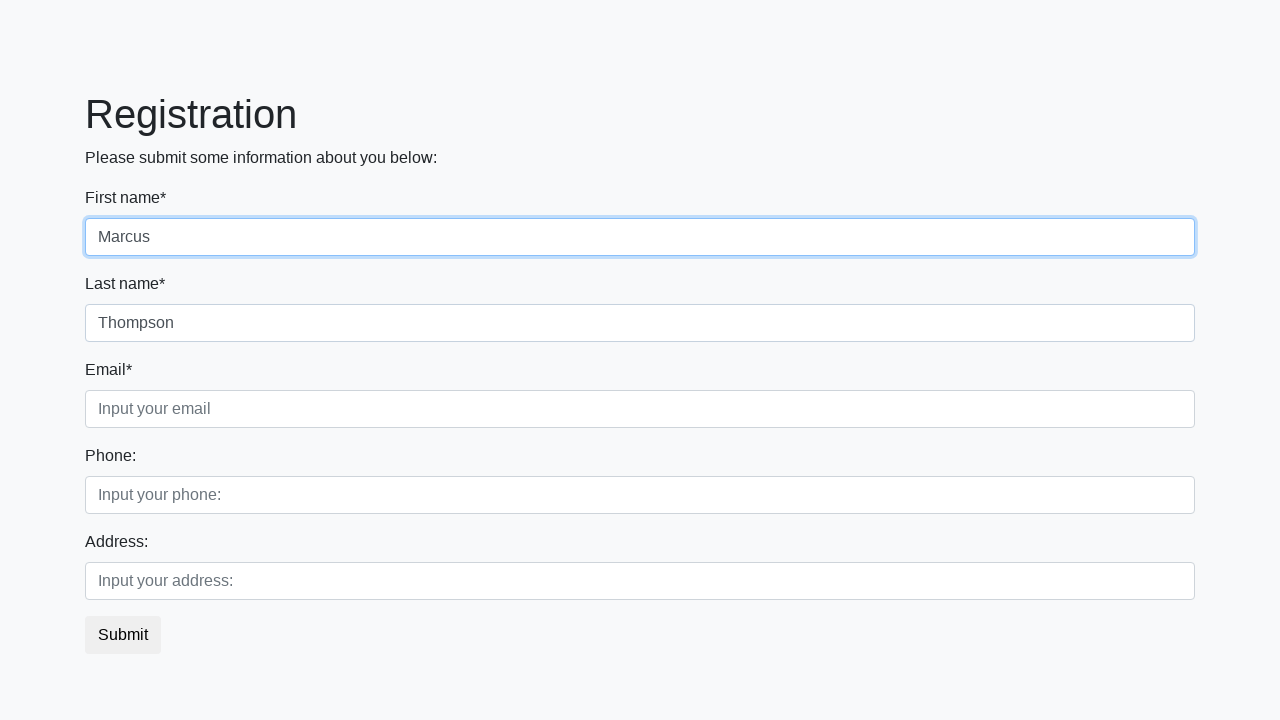

Filled email field with 'marcus.thompson@example.com' on input[placeholder="Input your email"]
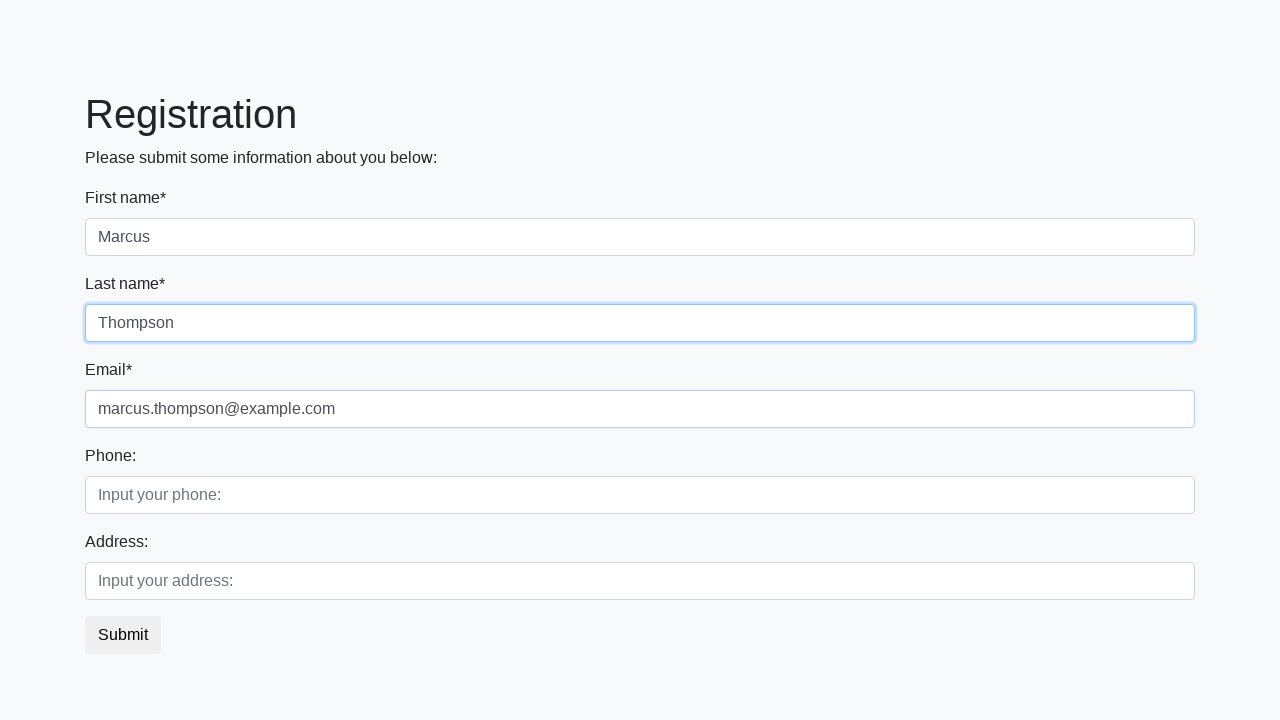

Clicked submit button to register at (123, 635) on button.btn
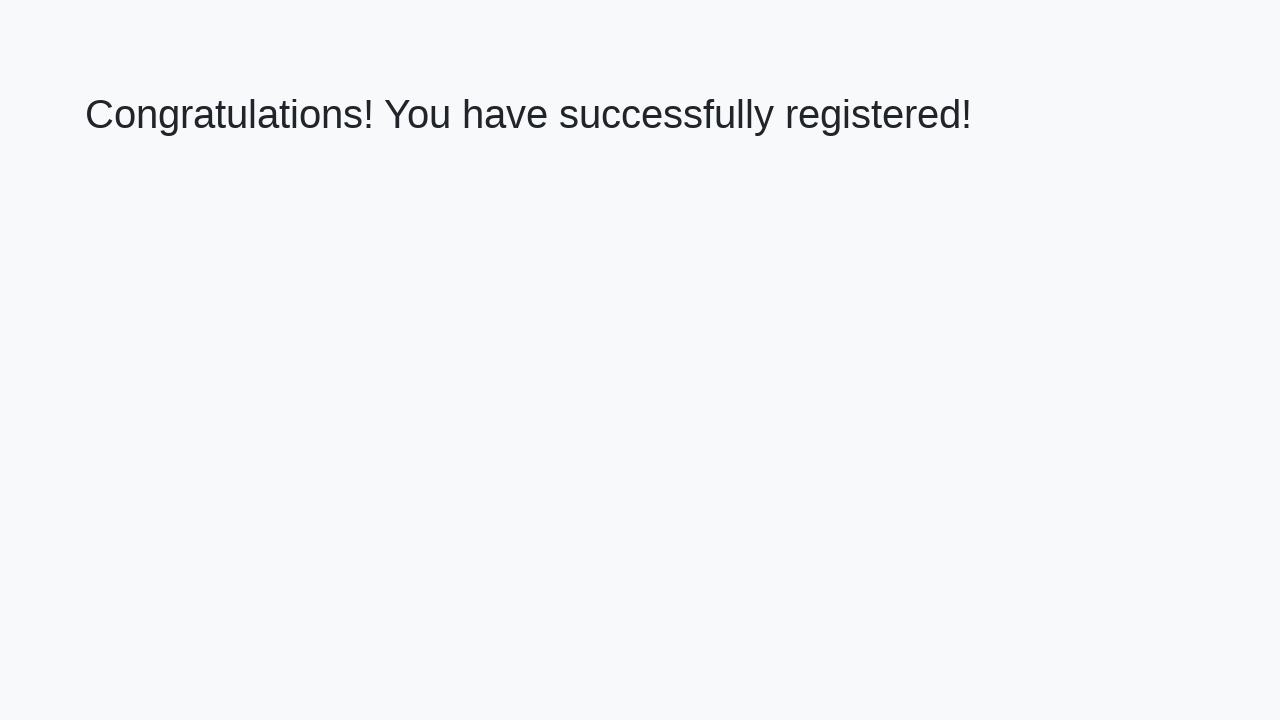

Welcome message heading appeared on page
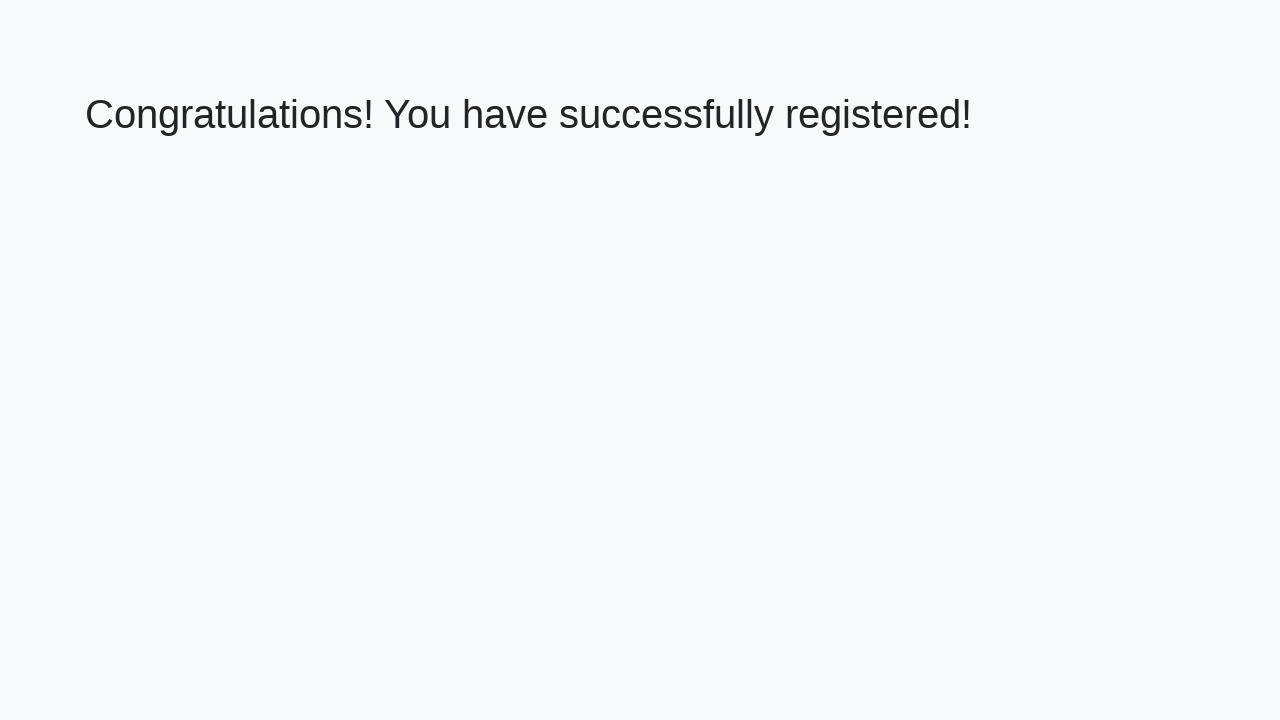

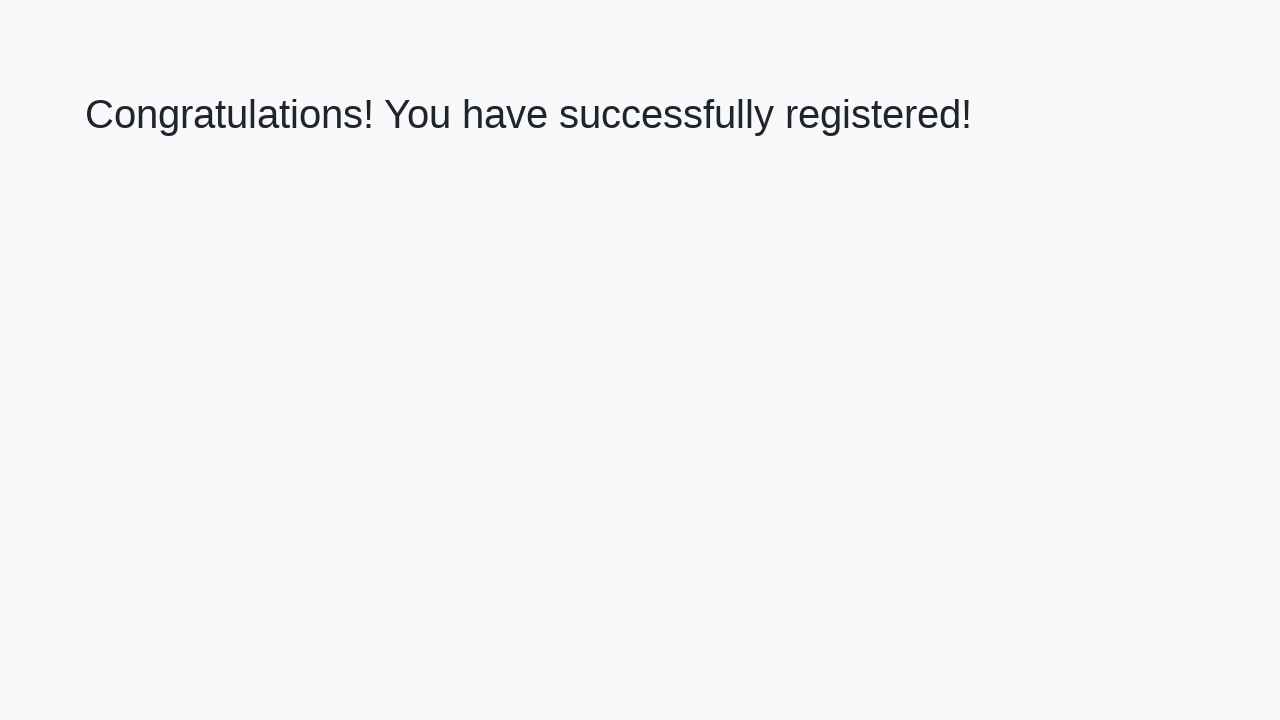